Tests that the online payment block on the MTS Belarus homepage displays the correct title text for online payment services.

Starting URL: https://www.mts.by/

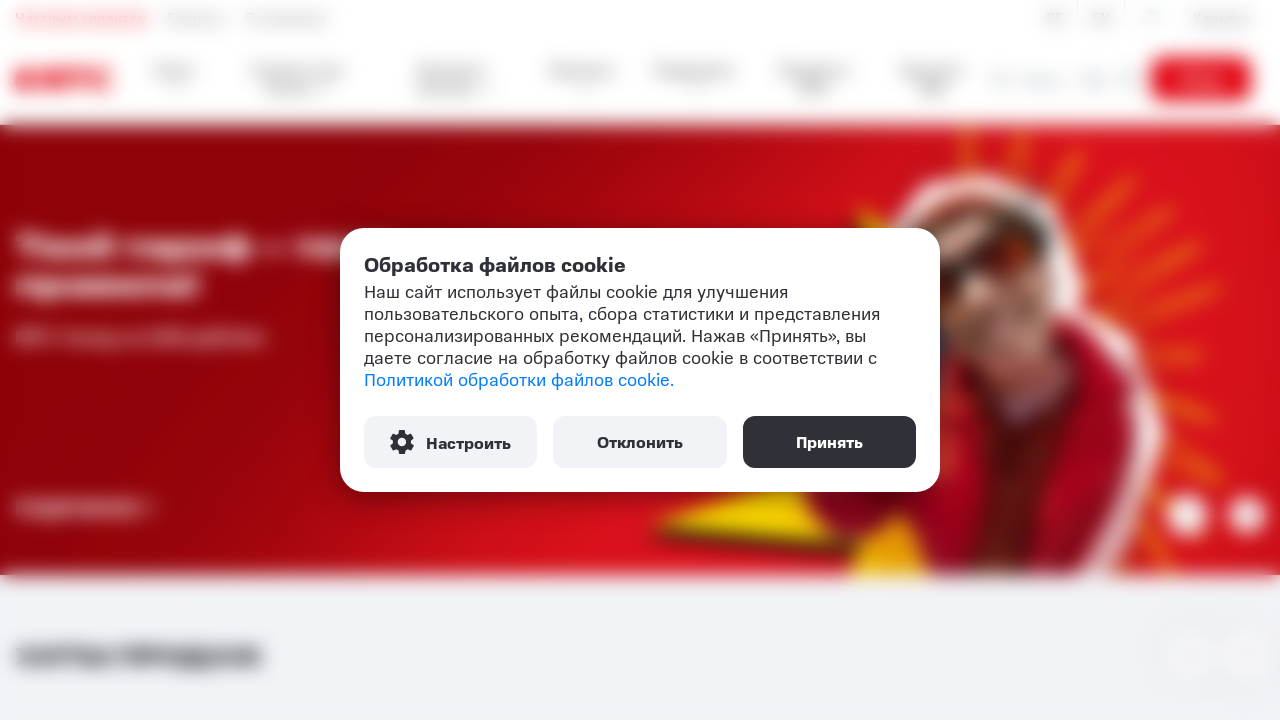

Waited for online payment block header to load
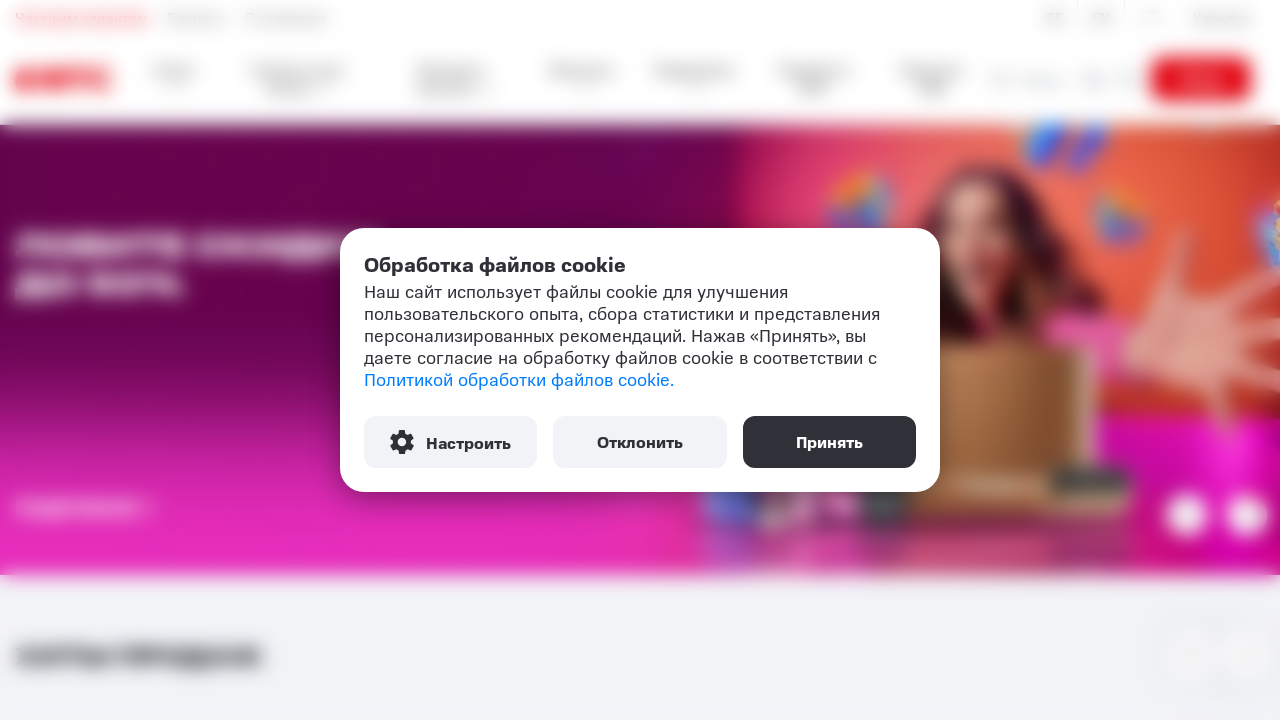

Retrieved text content from payment block header
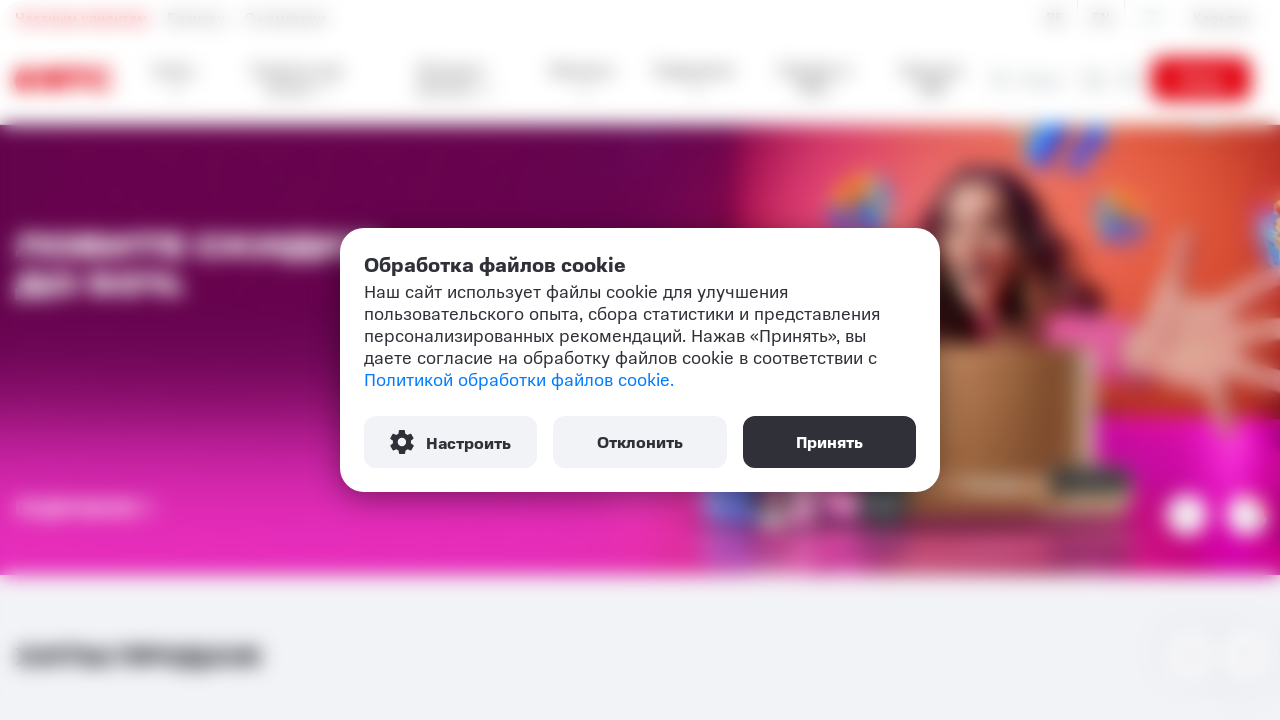

Verified payment block header contains 'Онлайн пополнение' or is visible
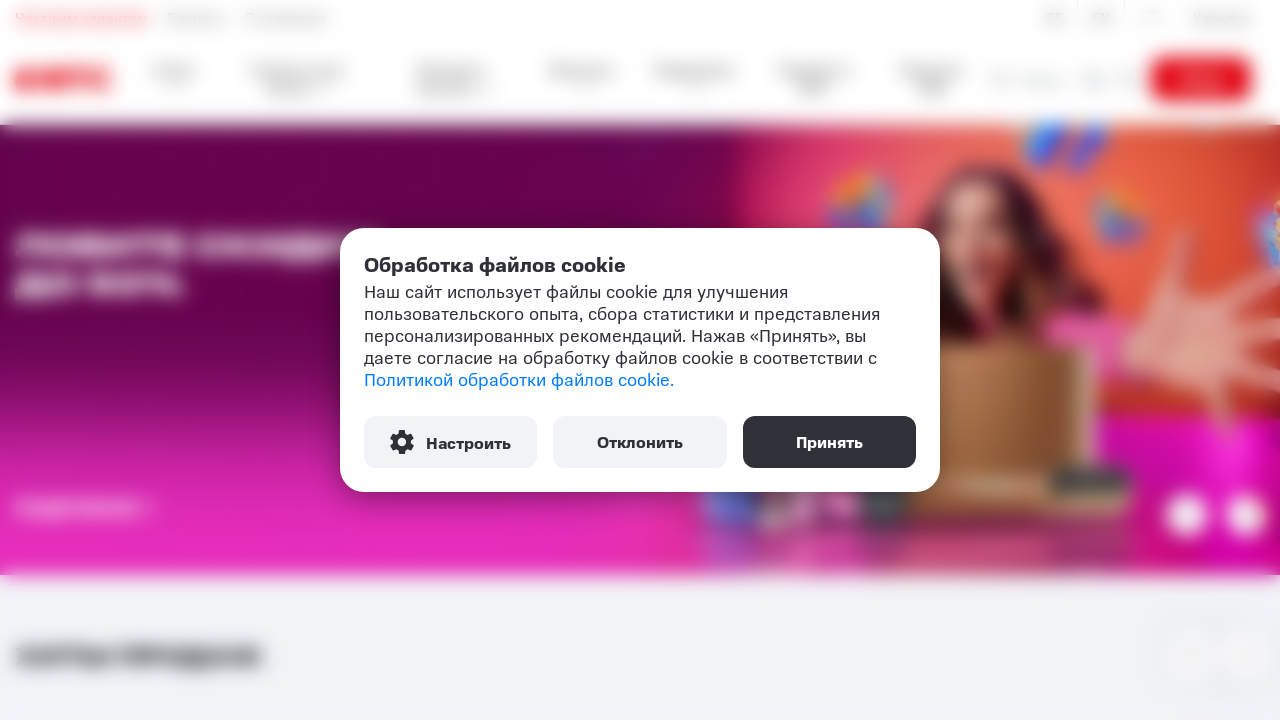

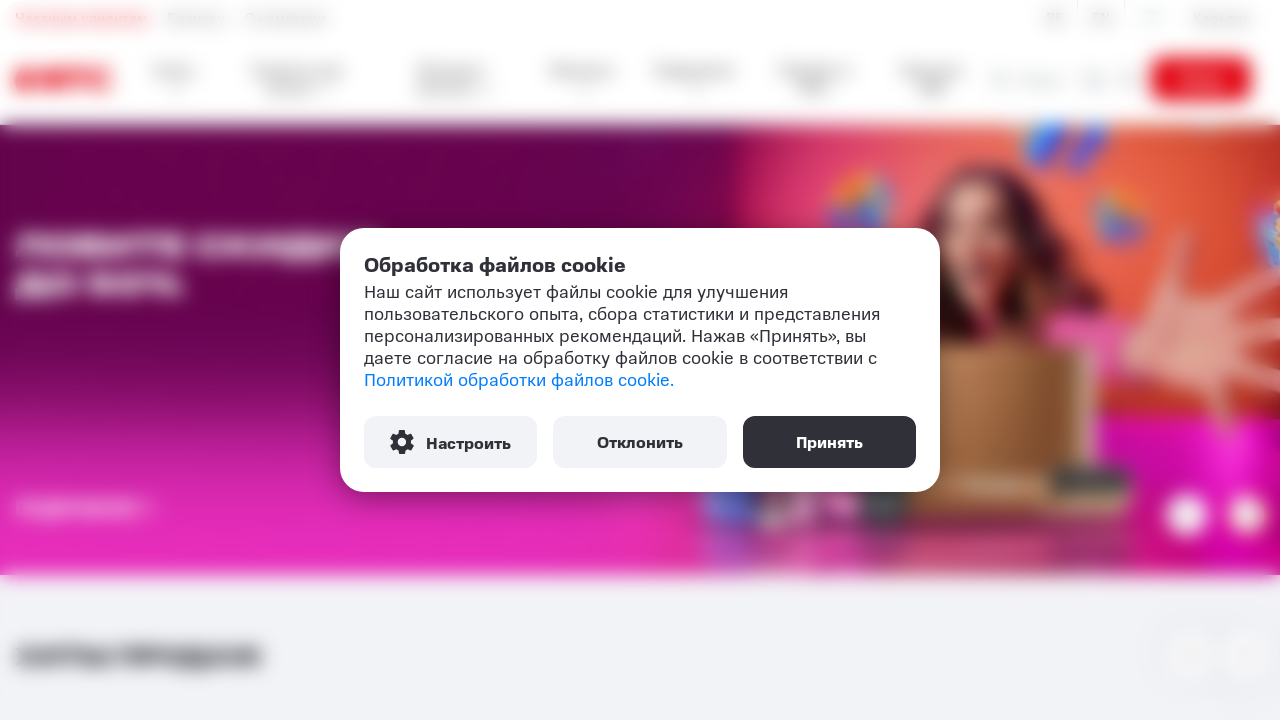